Tests entering a first name in the practice form by clicking and filling the First Name field

Starting URL: https://demoqa.com

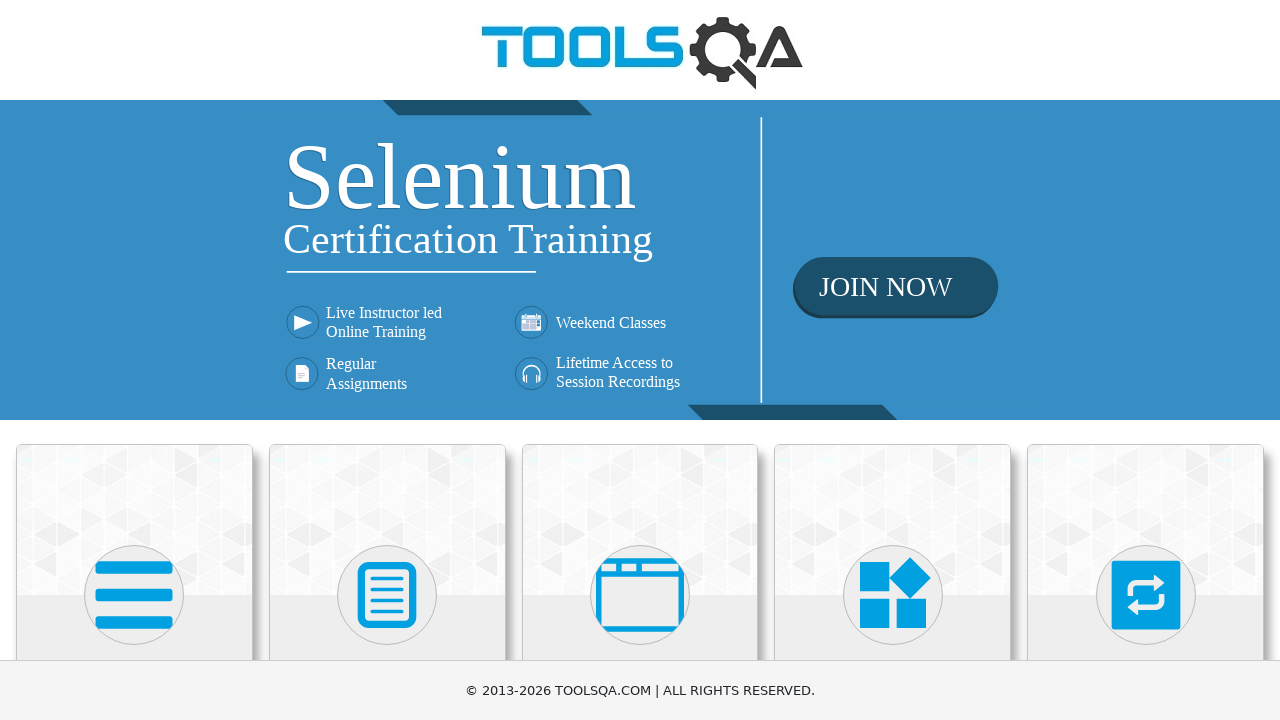

Clicked on Forms heading to navigate to Forms section at (387, 360) on internal:role=heading[name="Forms"i]
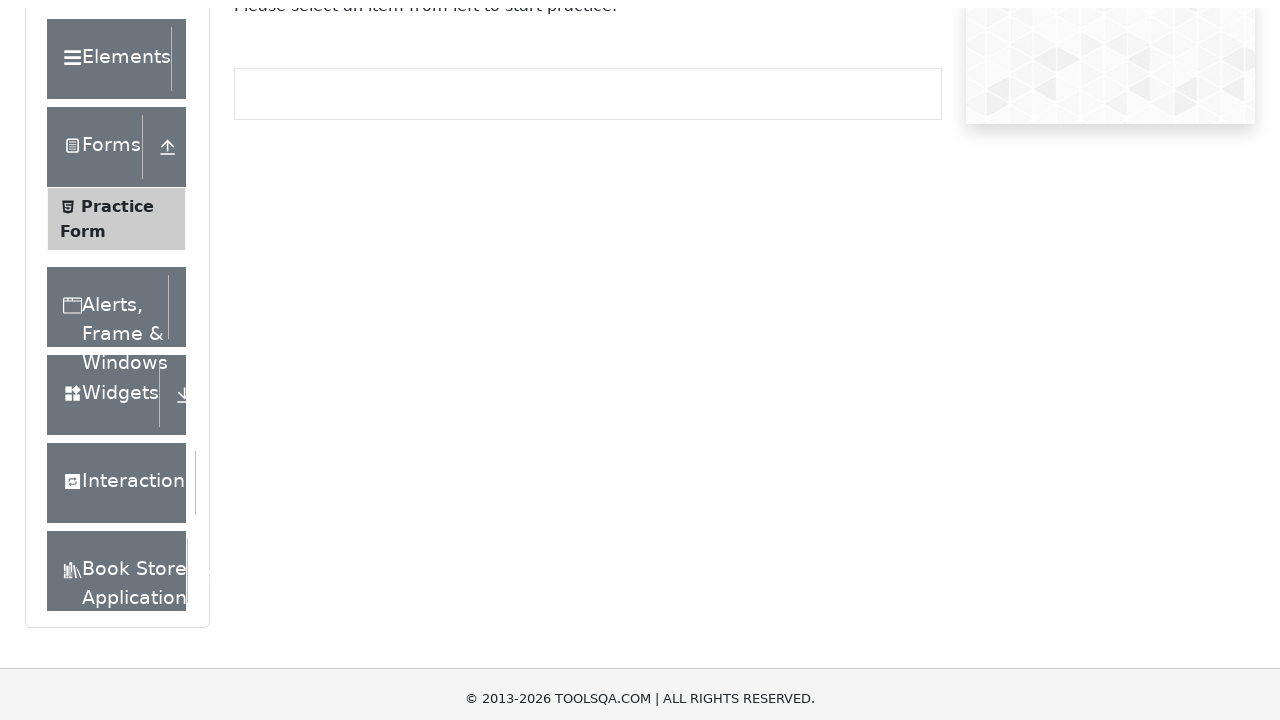

Clicked on Practice Form link at (117, 336) on internal:text="Practice Form"i
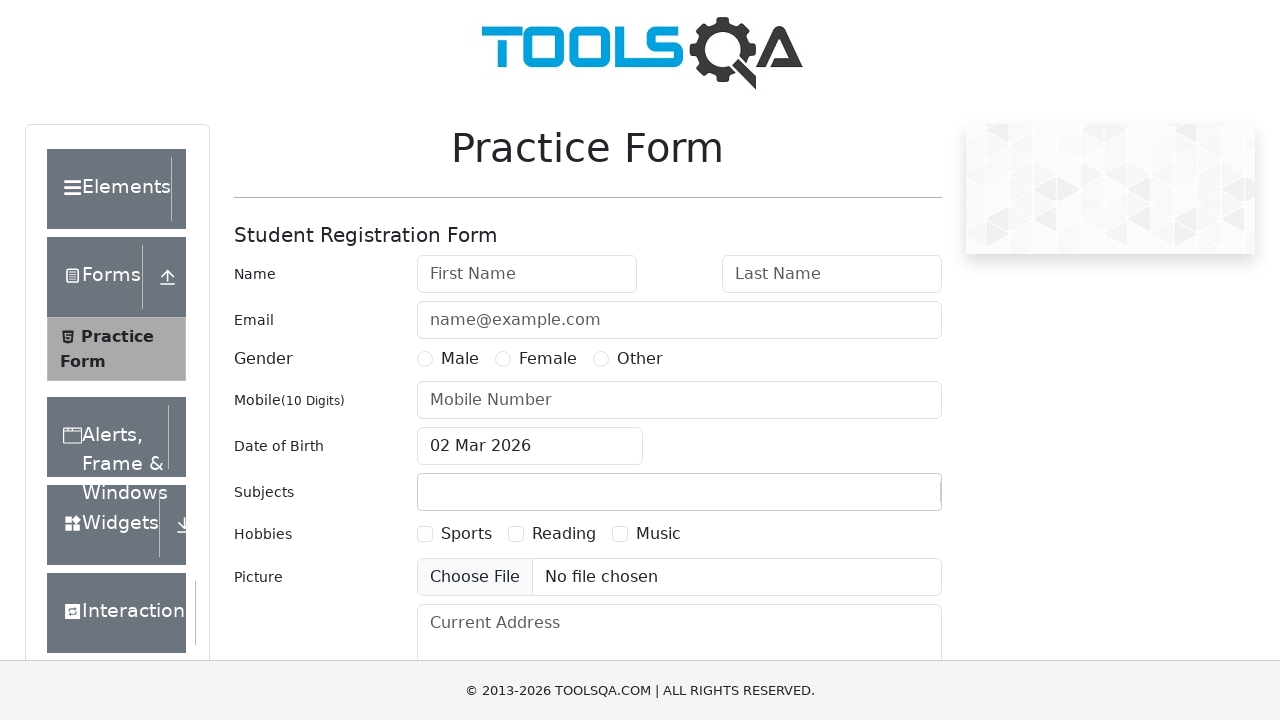

Clicked on First Name input field at (527, 274) on internal:attr=[placeholder="First Name"i]
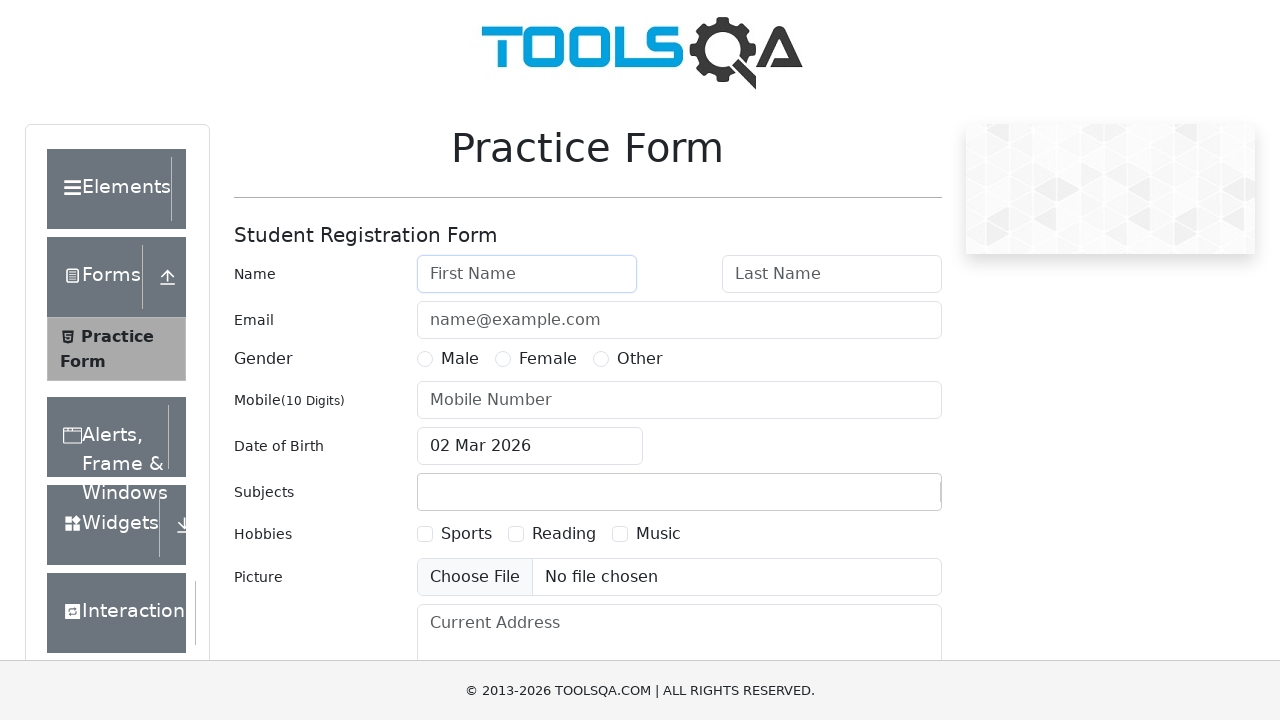

Filled First Name field with 'Alex' on internal:attr=[placeholder="First Name"i]
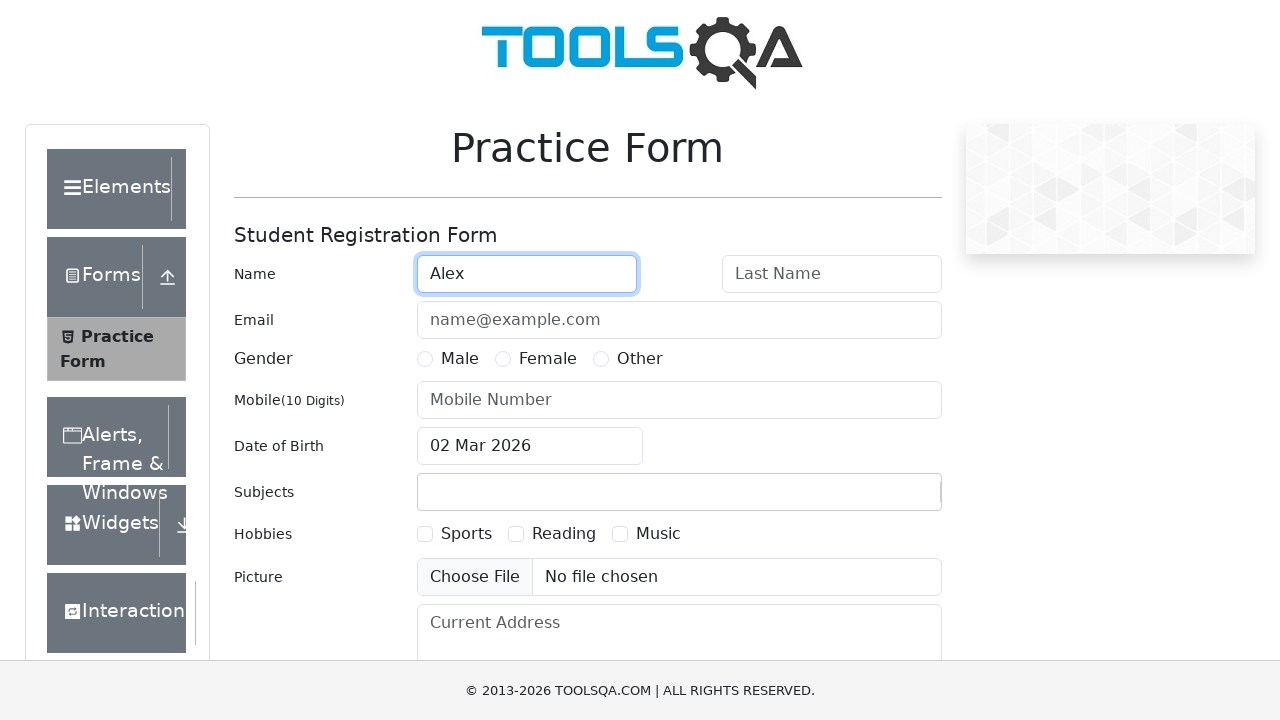

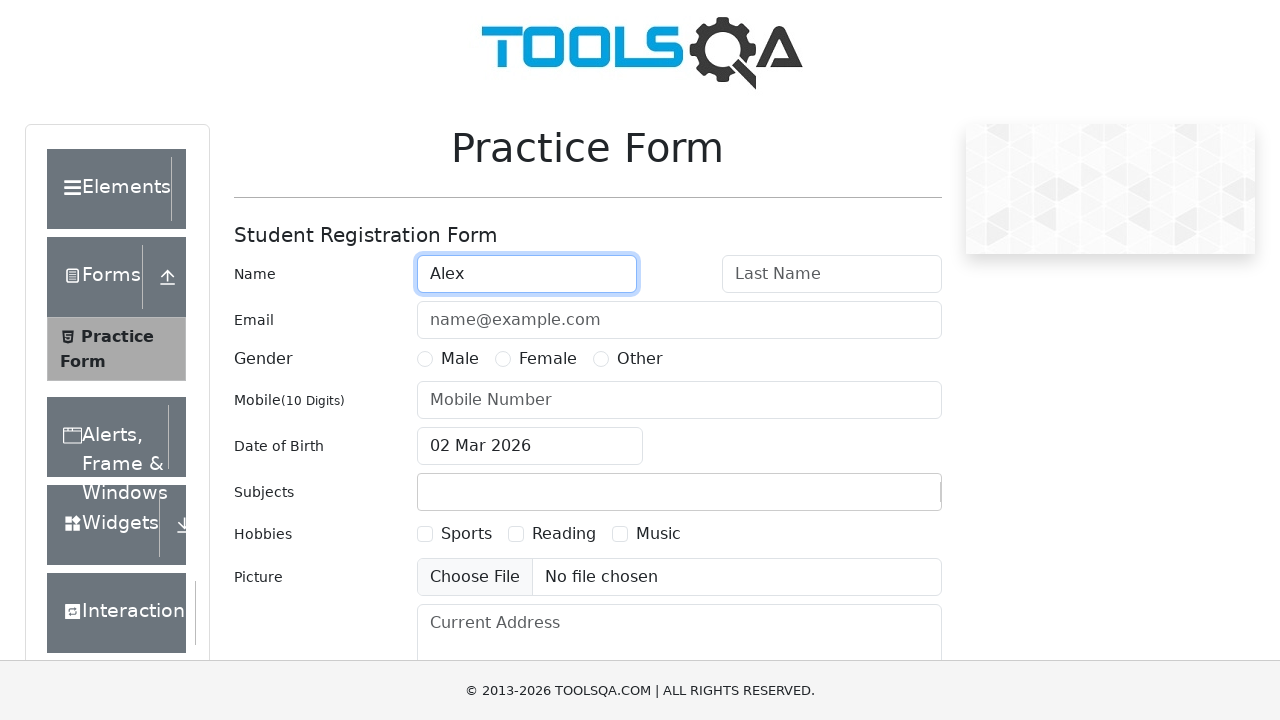